Navigates to a Hungarian antiquarian bookstore website, finds and clicks on a book link that contains '/antikvarium/' in its URL

Starting URL: https://hernadi-antikvarium.hu/

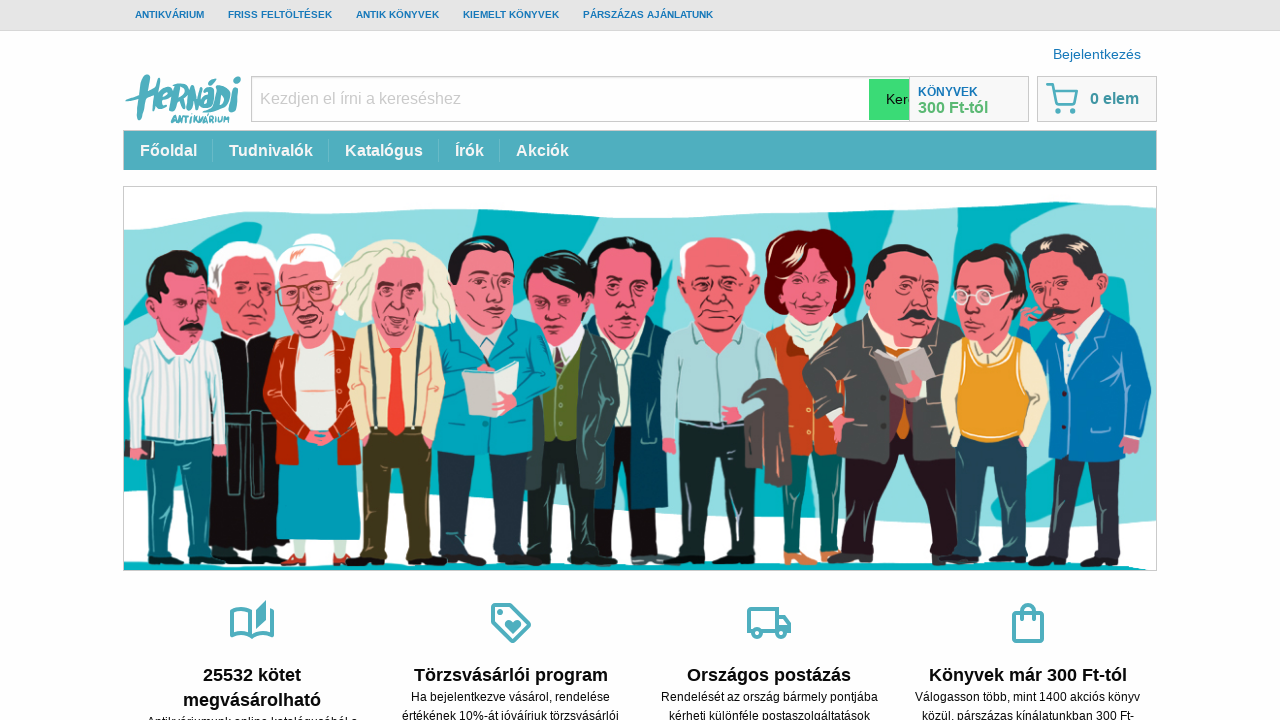

Navigated to Hungarian antiquarian bookstore website
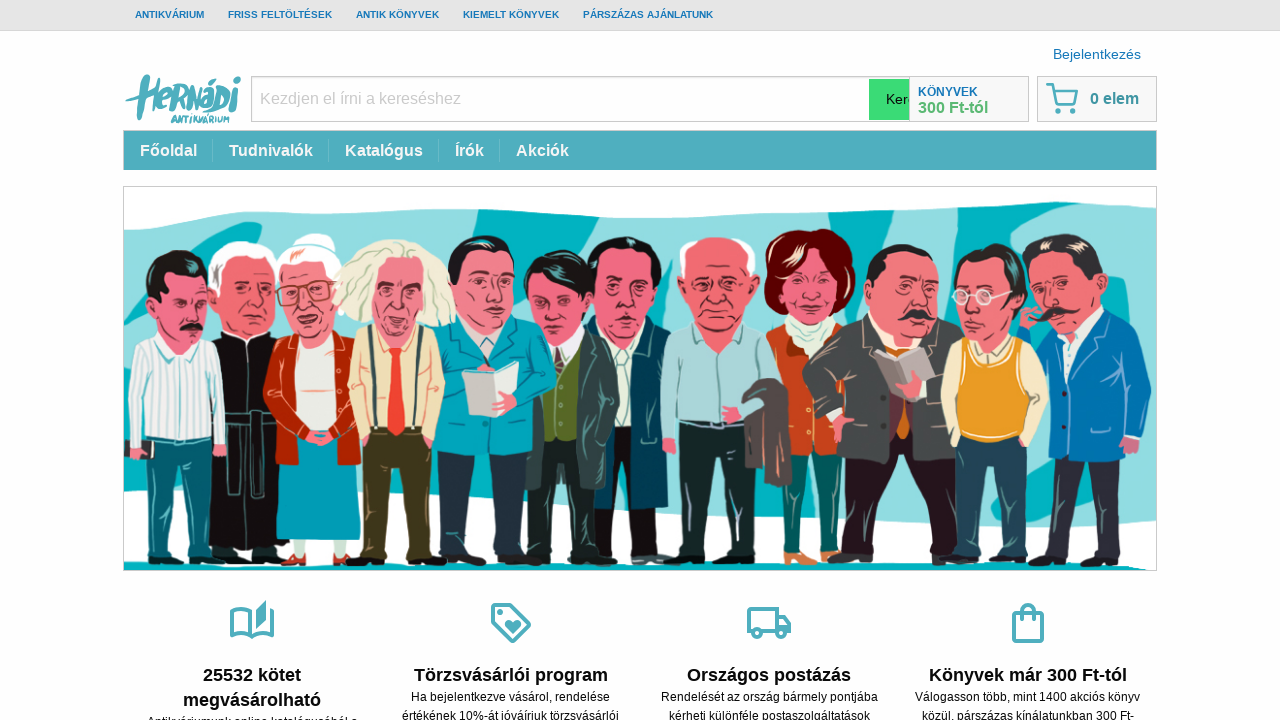

Located book link containing '/antikvarium/' in URL
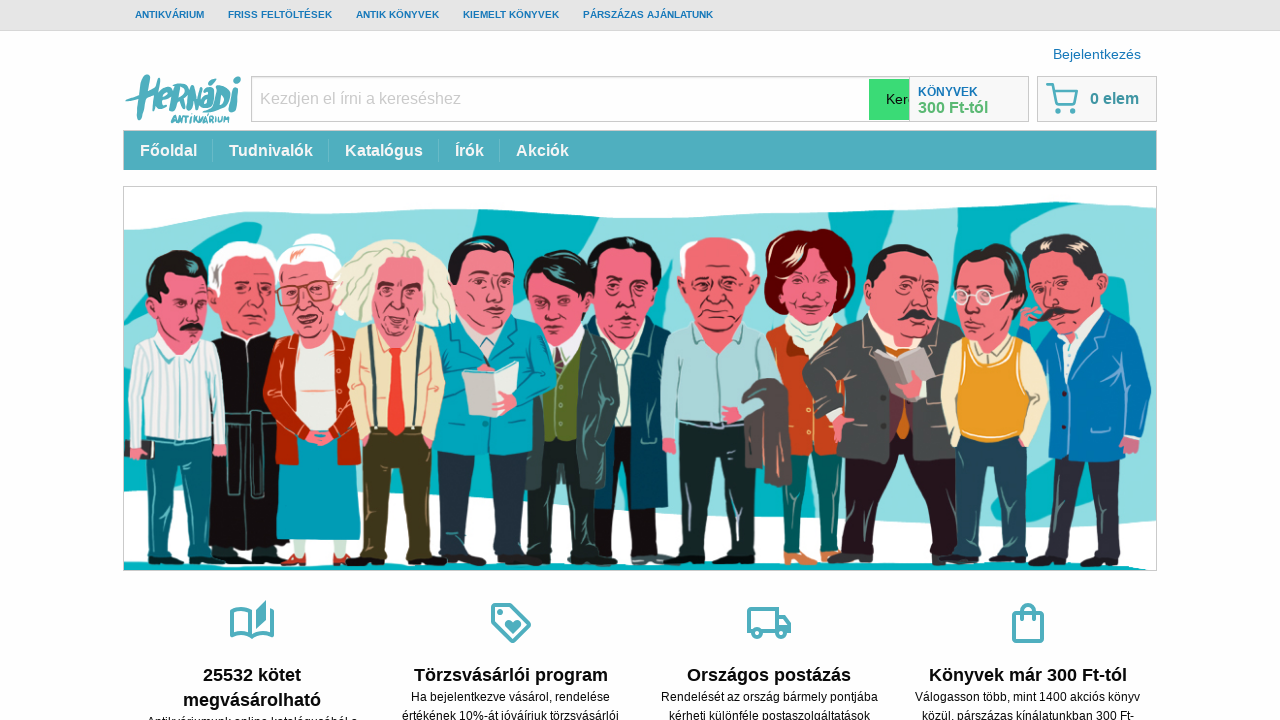

Clicked on the book link at (206, 361) on xpath=//div//a[contains(@href, '/antikvarium/')] >> nth=0
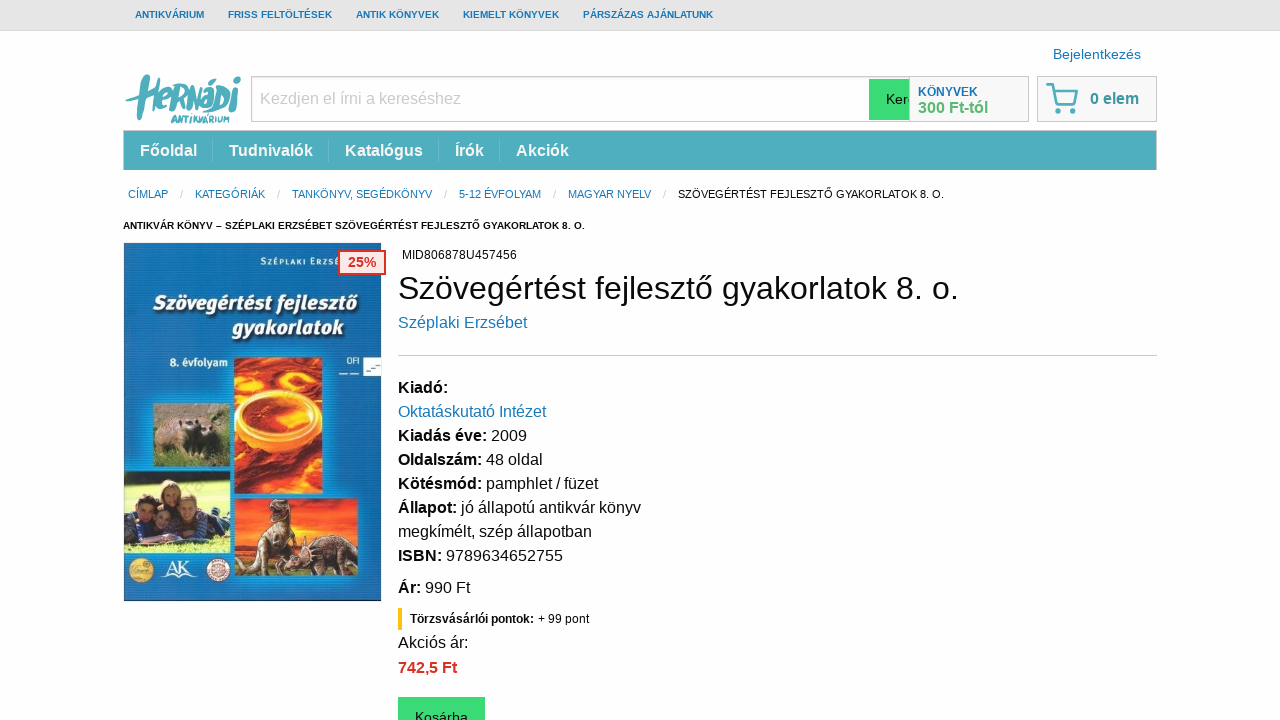

Book page loaded successfully
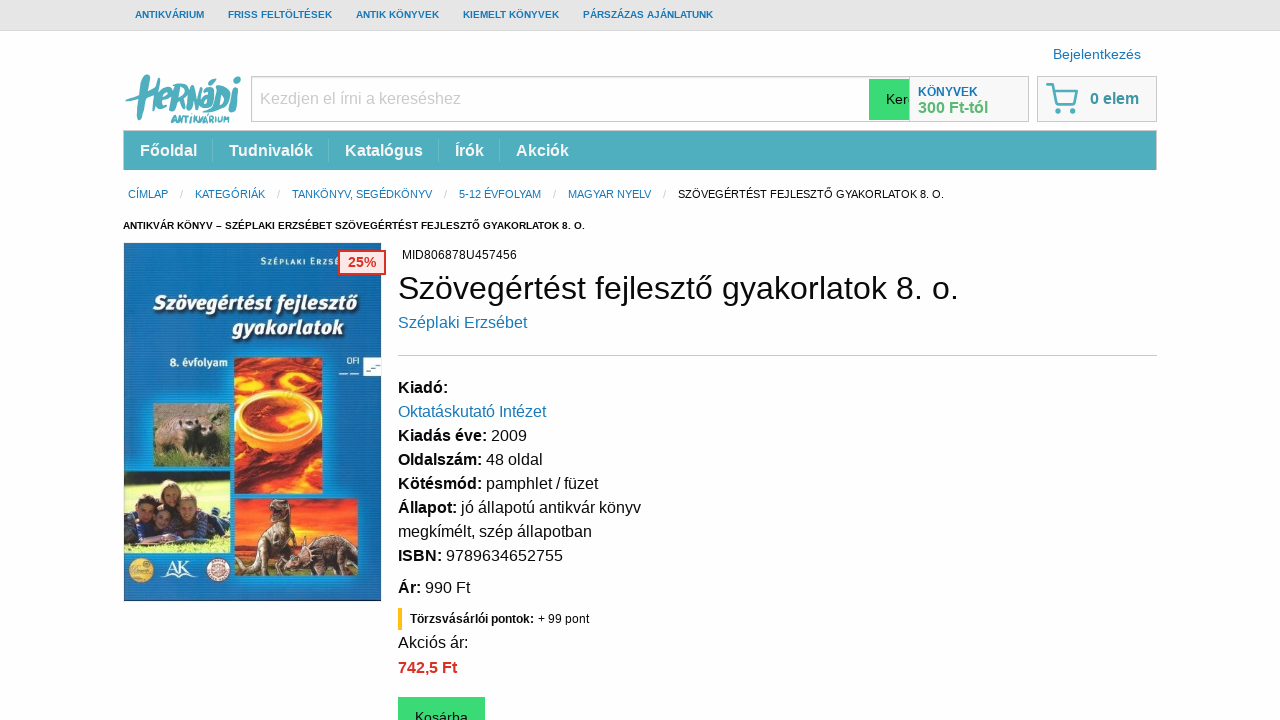

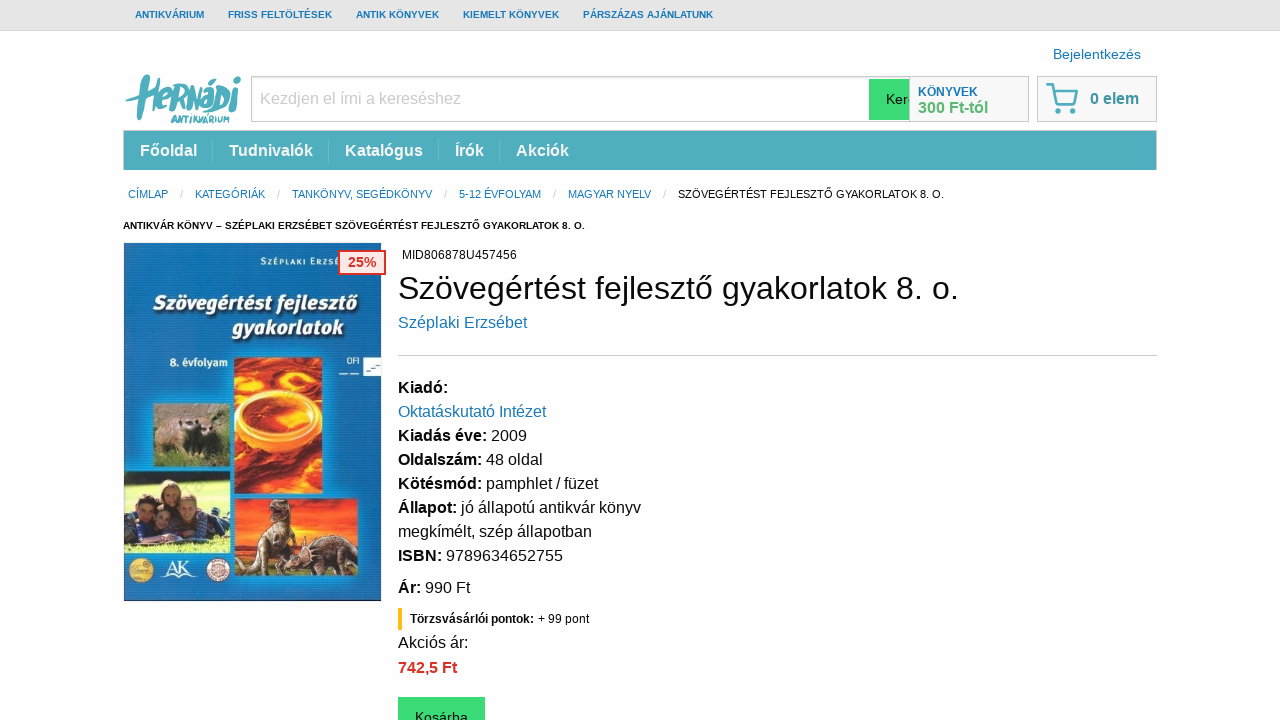